Tests dynamic properties page by waiting for a button to become enabled after a delay, then verifying the button is clickable

Starting URL: https://demoqa.com/dynamic-properties

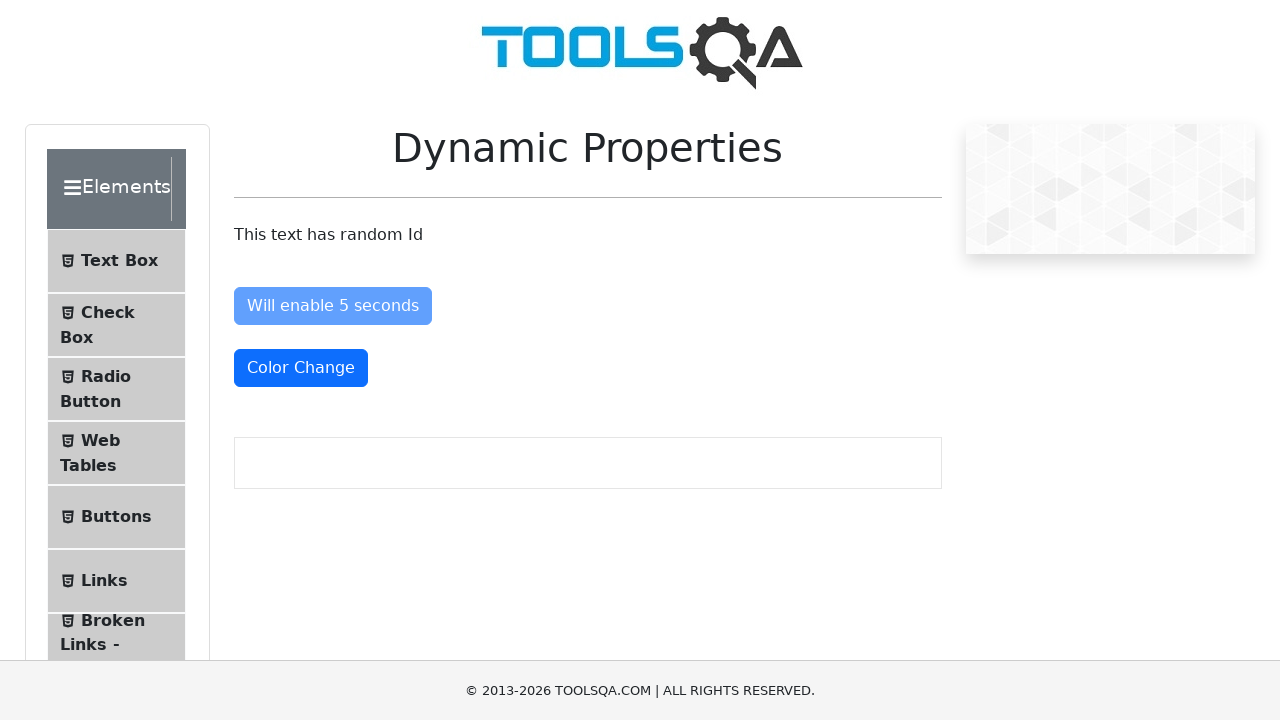

Located the 'Will enable 5 seconds' button element
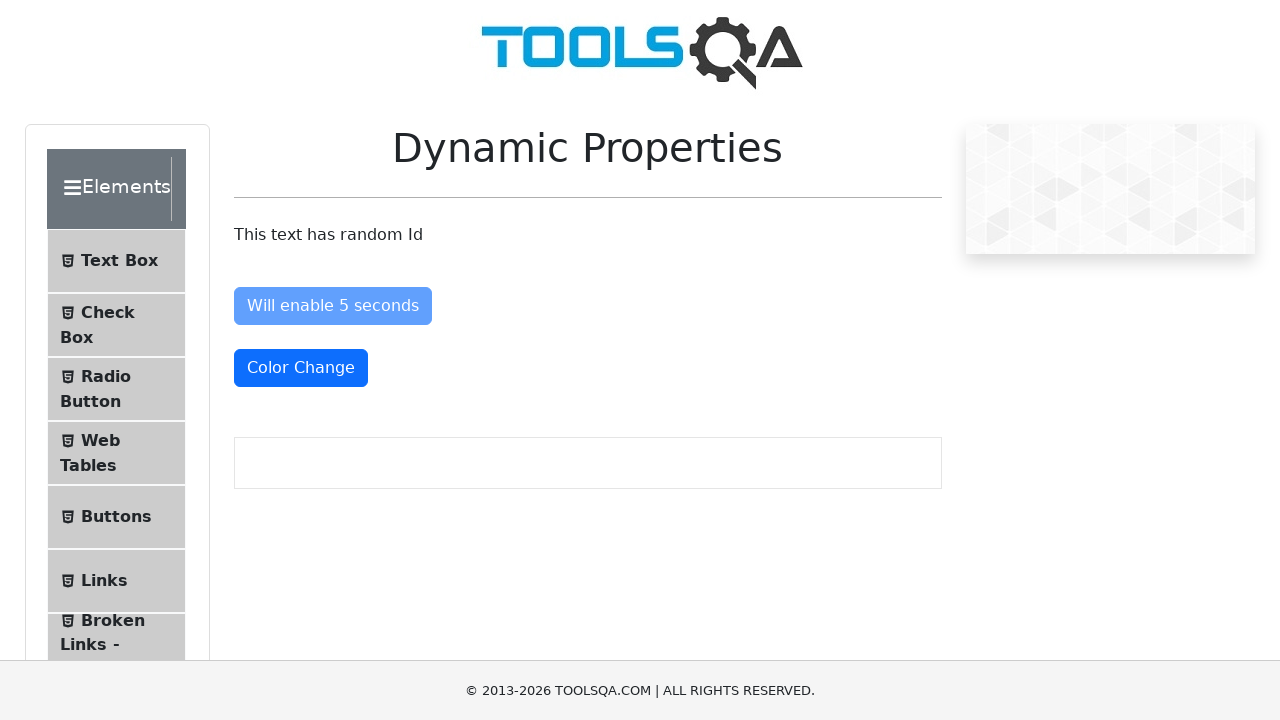

Waited for the button to be attached to the DOM
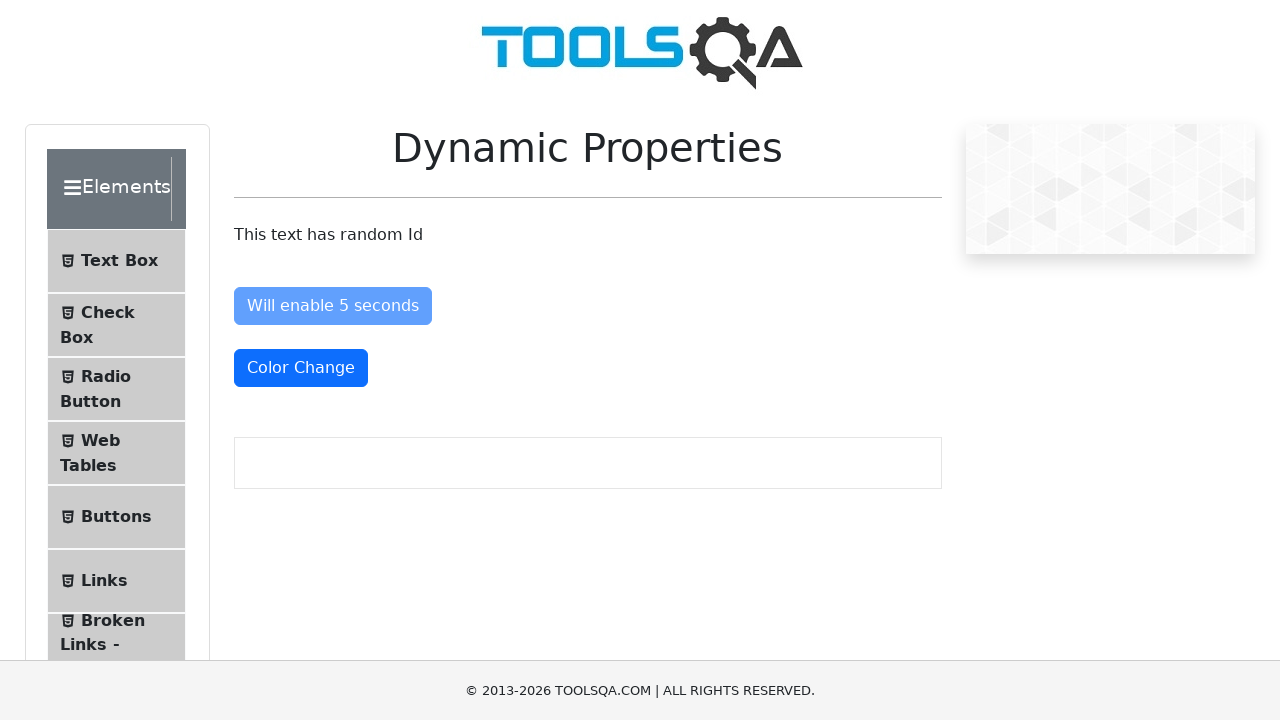

Waited for the button to become enabled after 5 seconds
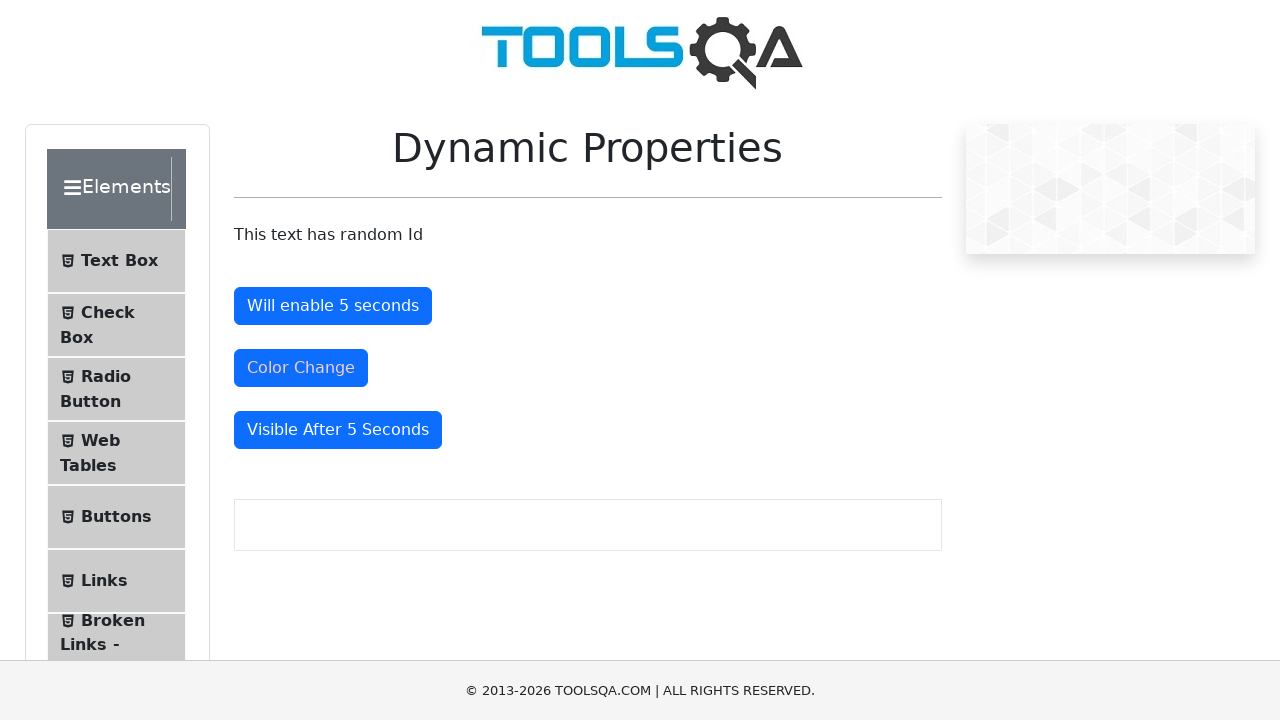

Verified the button is now enabled and clickable
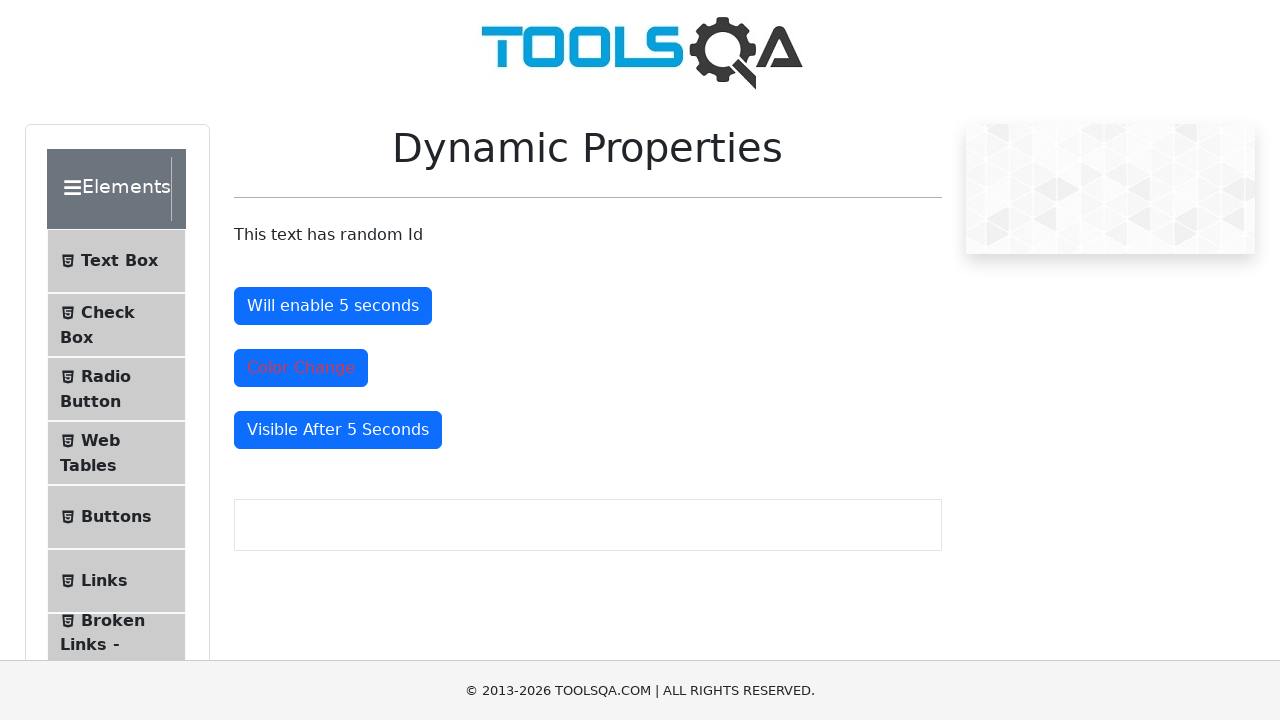

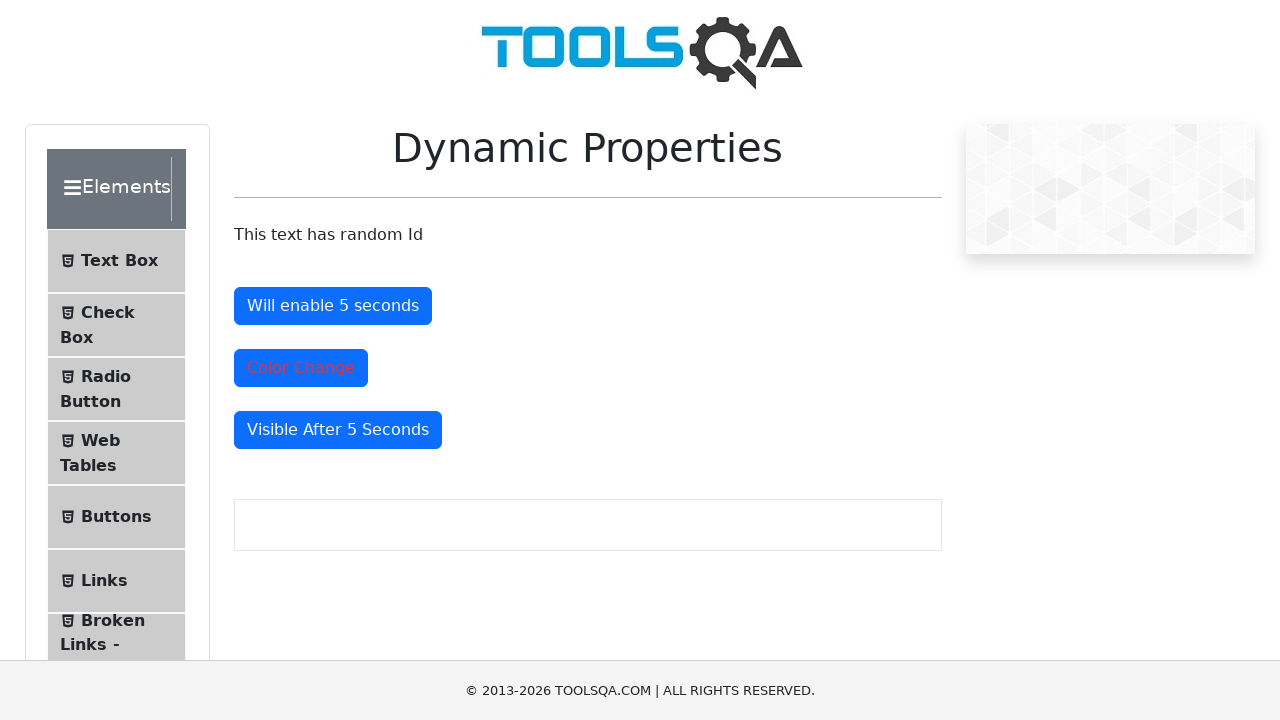